Tests the Ediya Coffee website menu filtering functionality by selecting a category checkbox and loading all items via the "More" button until all items are displayed.

Starting URL: https://ediya.com/contents/drink.html

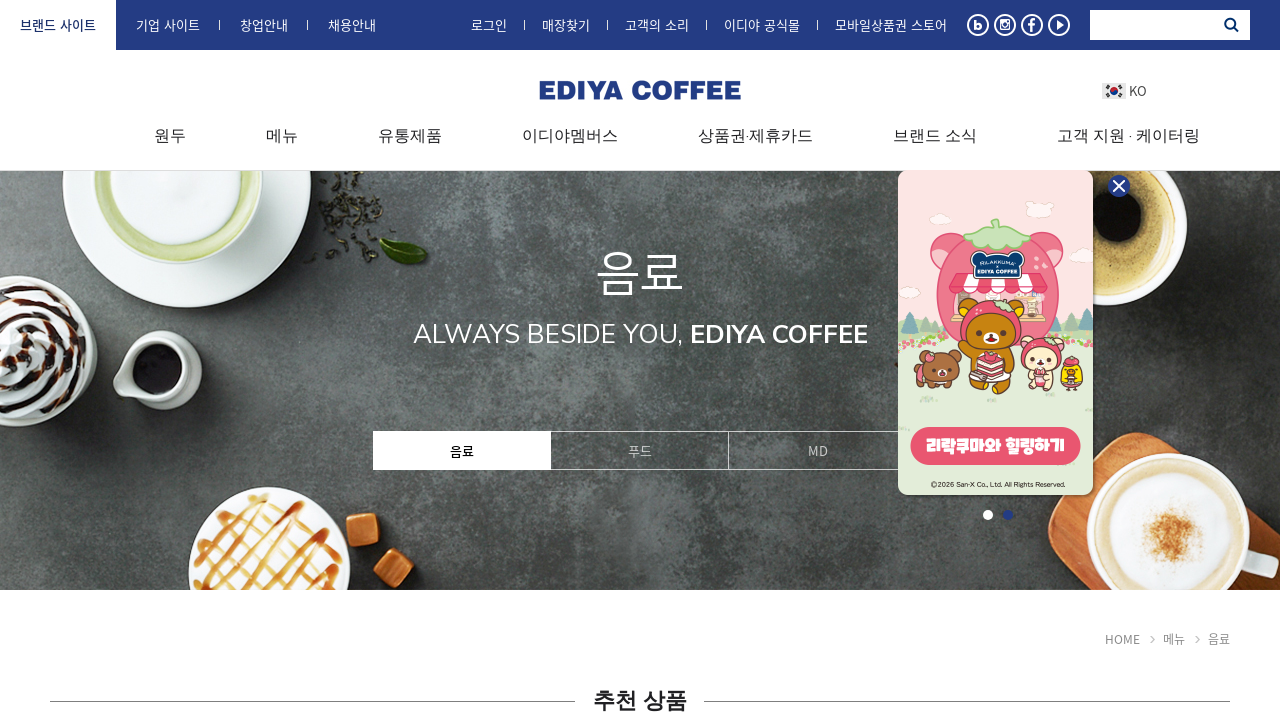

Menu page loaded and category labels are visible
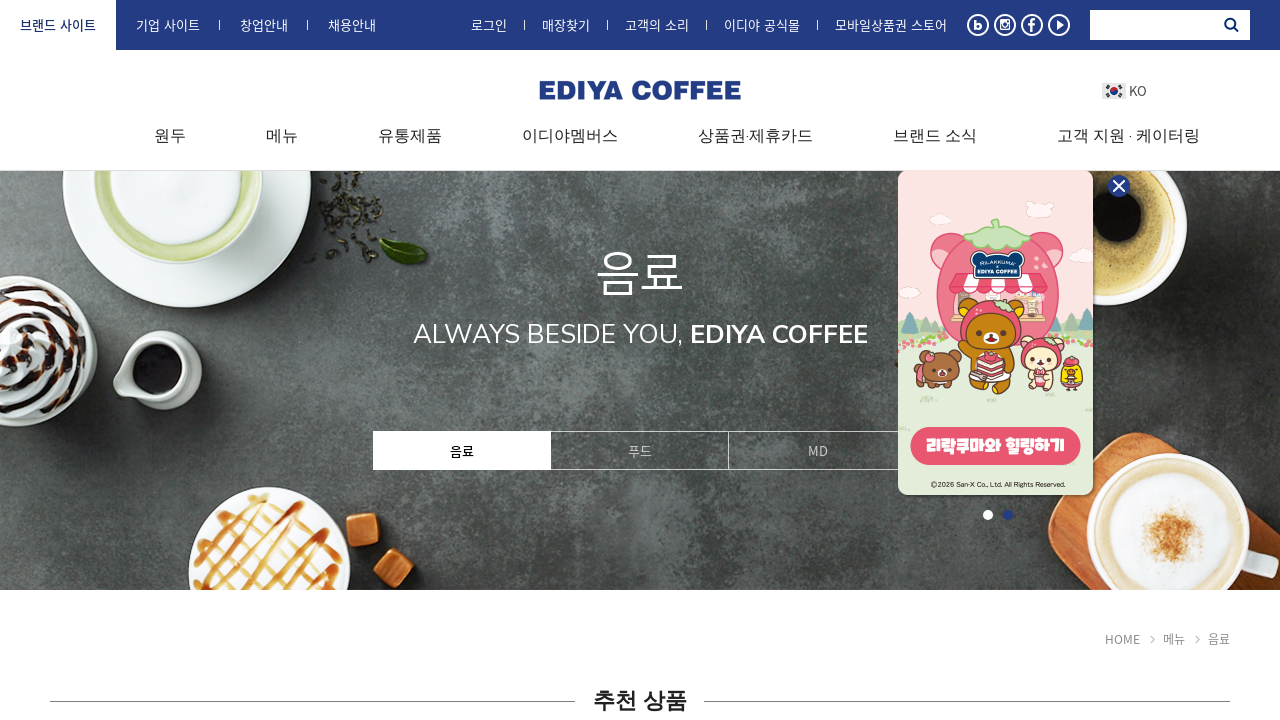

Found 10 category labels
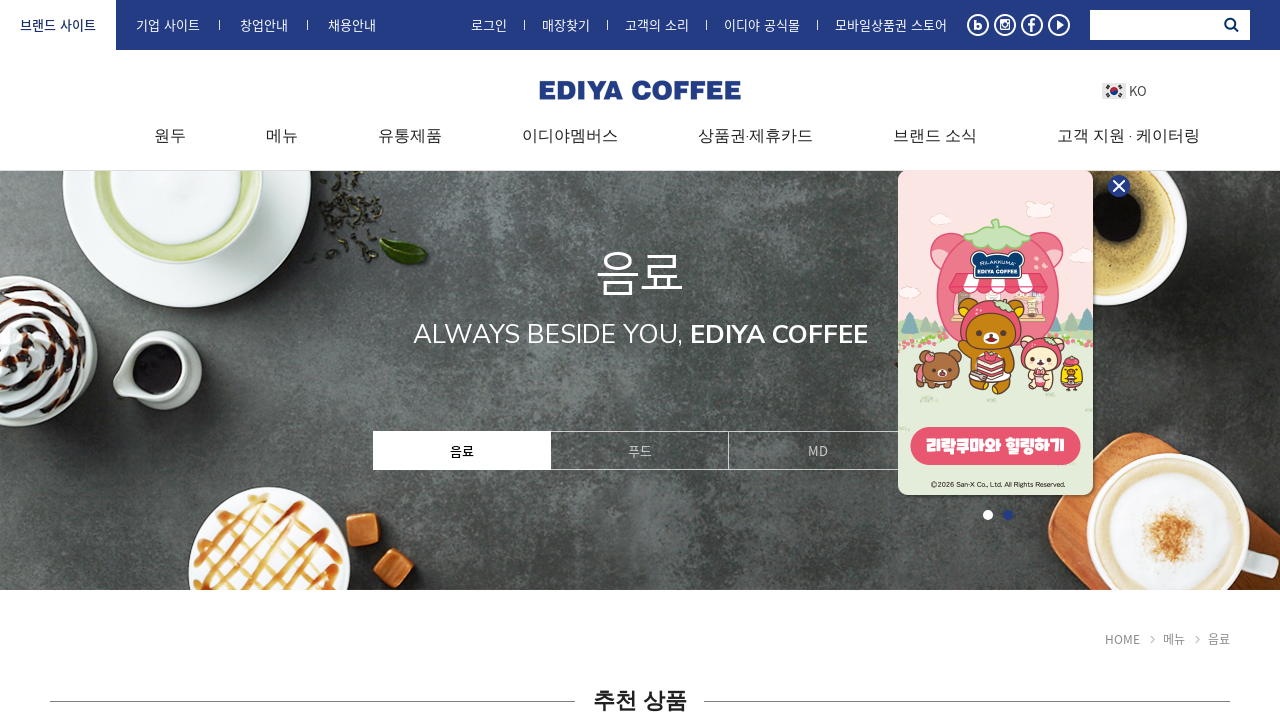

Retrieved checkbox ID for category: COFFEE
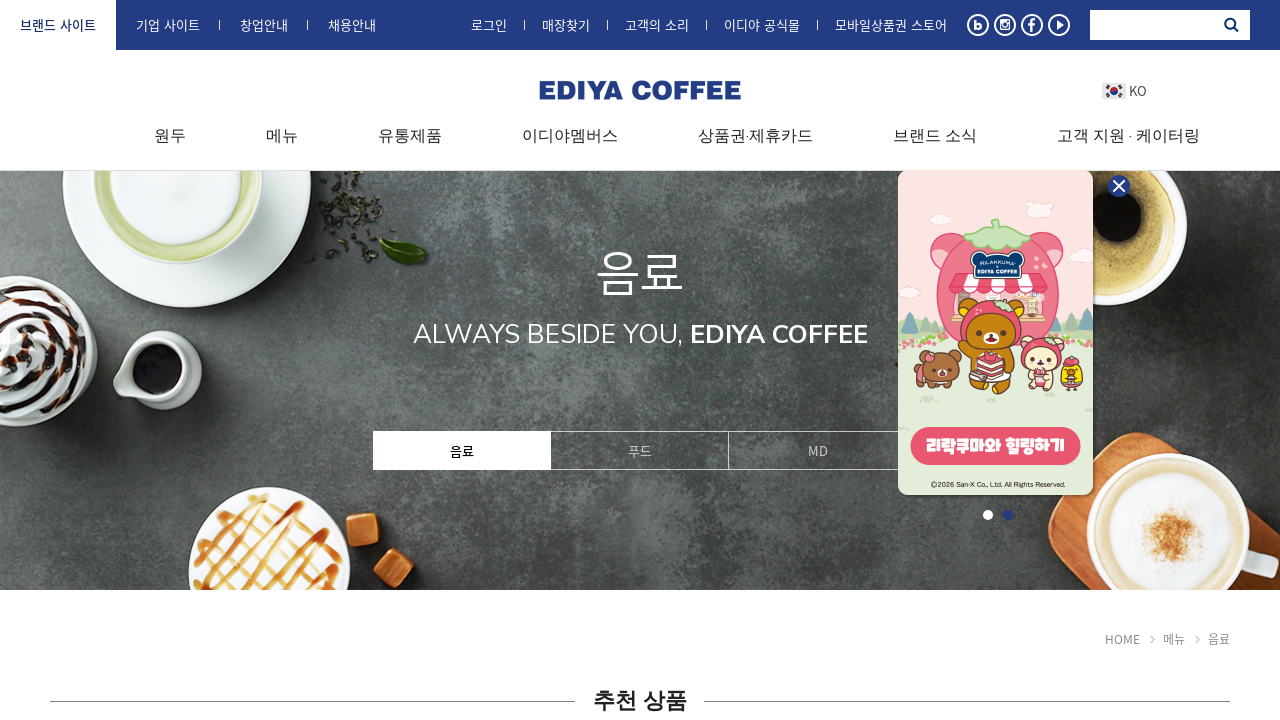

Found 10 category checkboxes
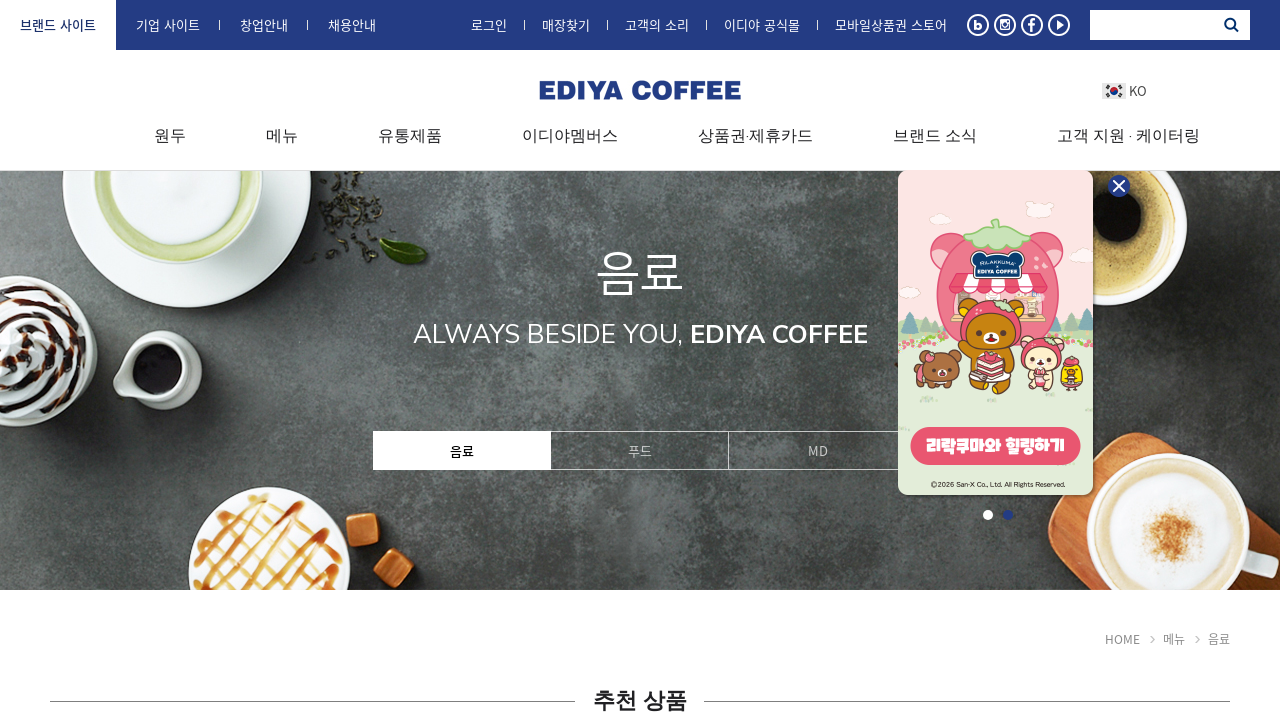

Selected category checkbox for: COFFEE at (98, 360) on #COFFEE
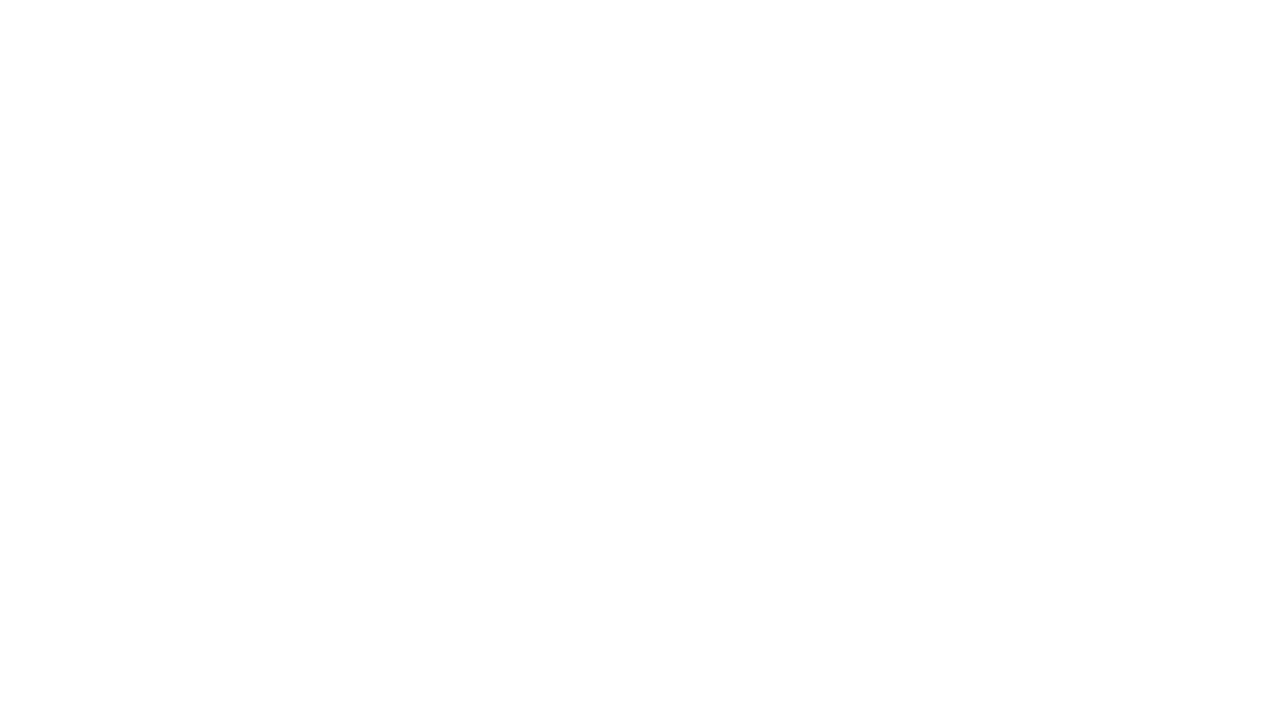

Waited 2 seconds for menu items to load
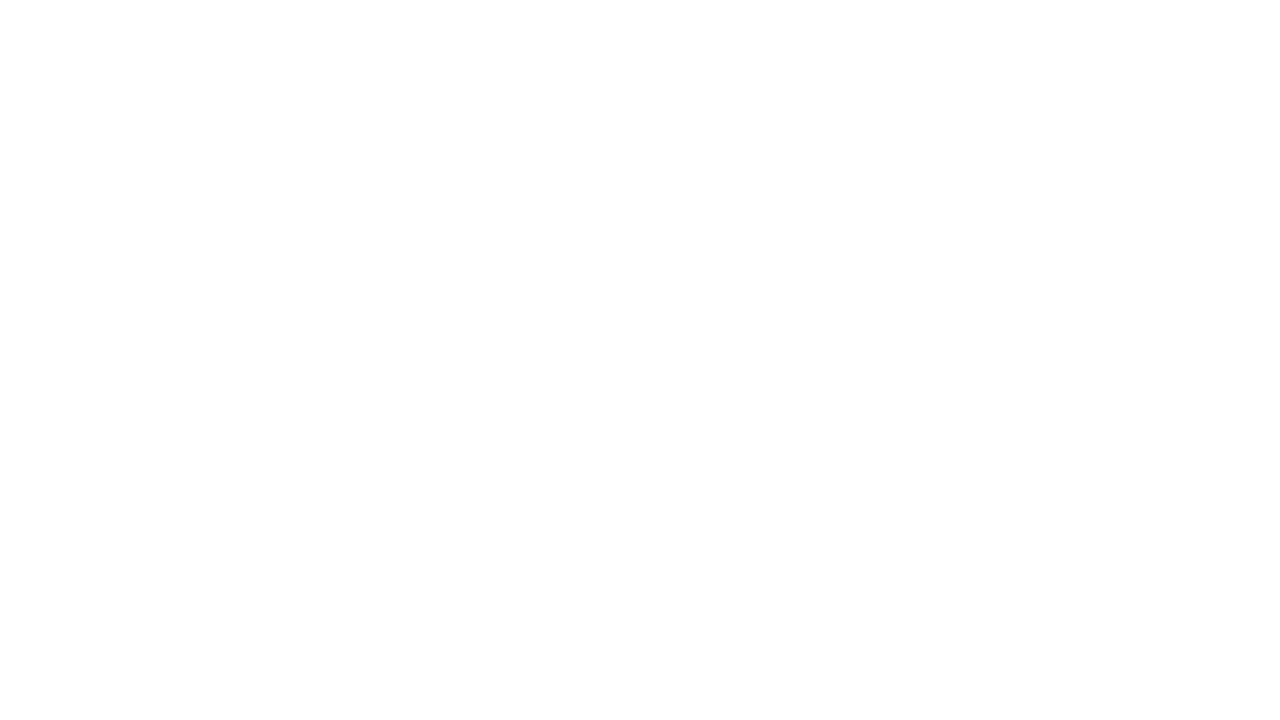

'More' button is no longer visible, all items loaded
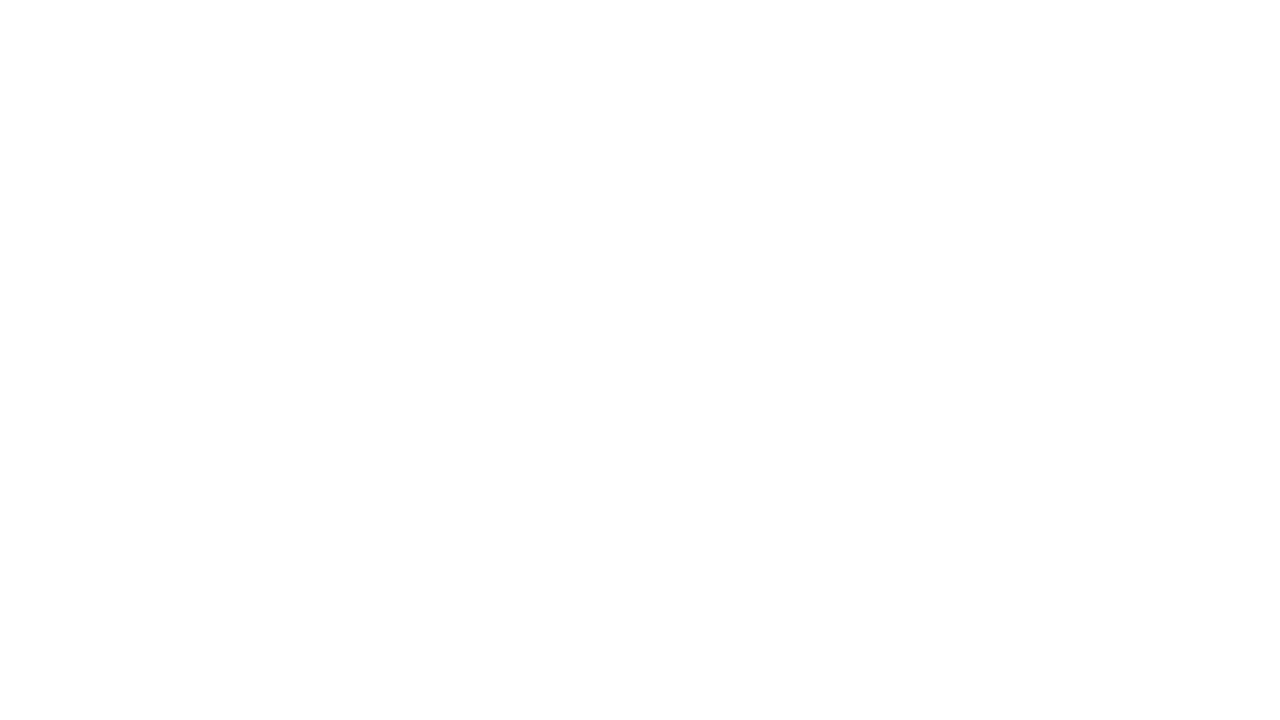

Menu items are displayed in the list
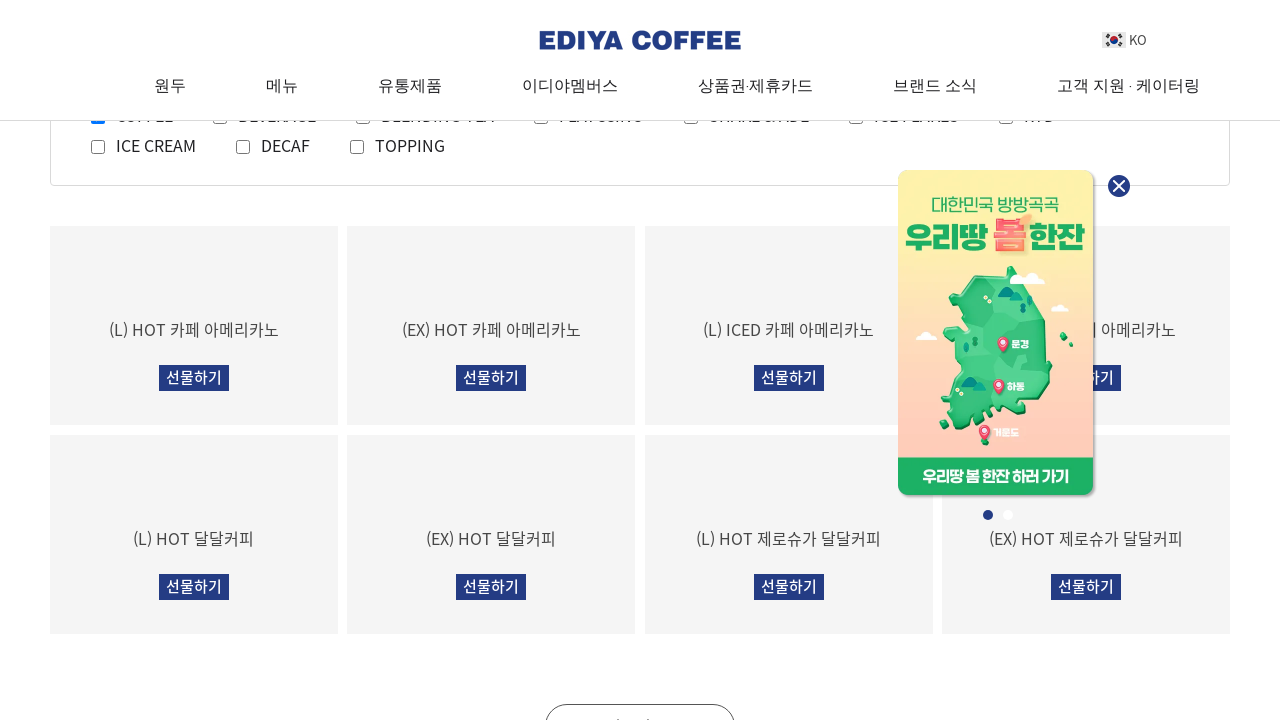

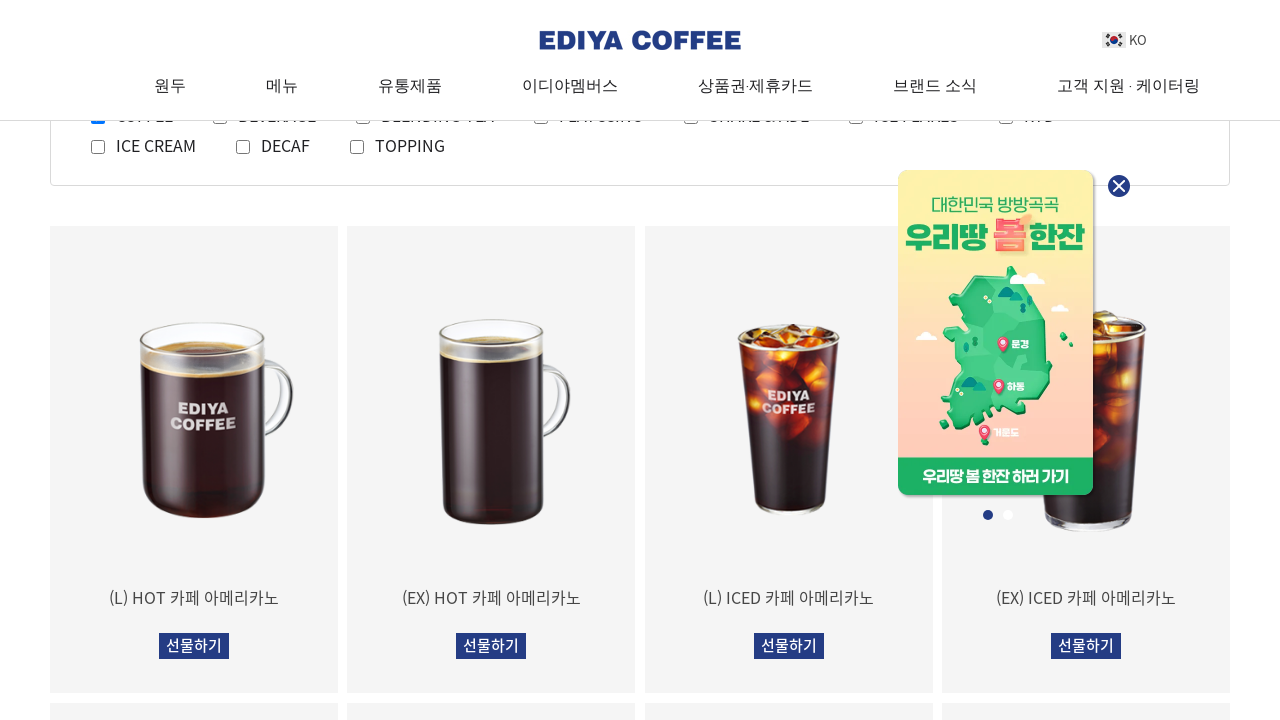